Tests handling of stale element references by filling an email field, refreshing the page, and filling it again

Starting URL: https://naveenautomationlabs.com/opencart/index.php?route=account/login

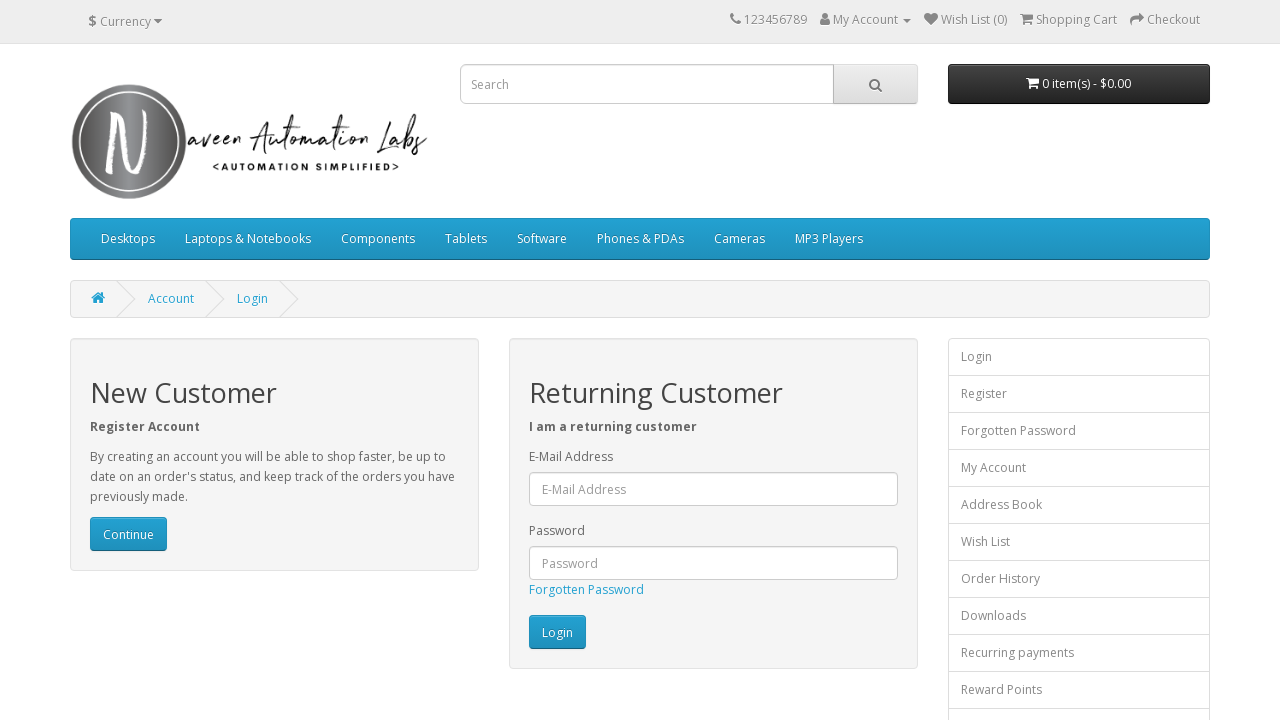

Filled email field with 'naveen@gmail.com' on #input-email
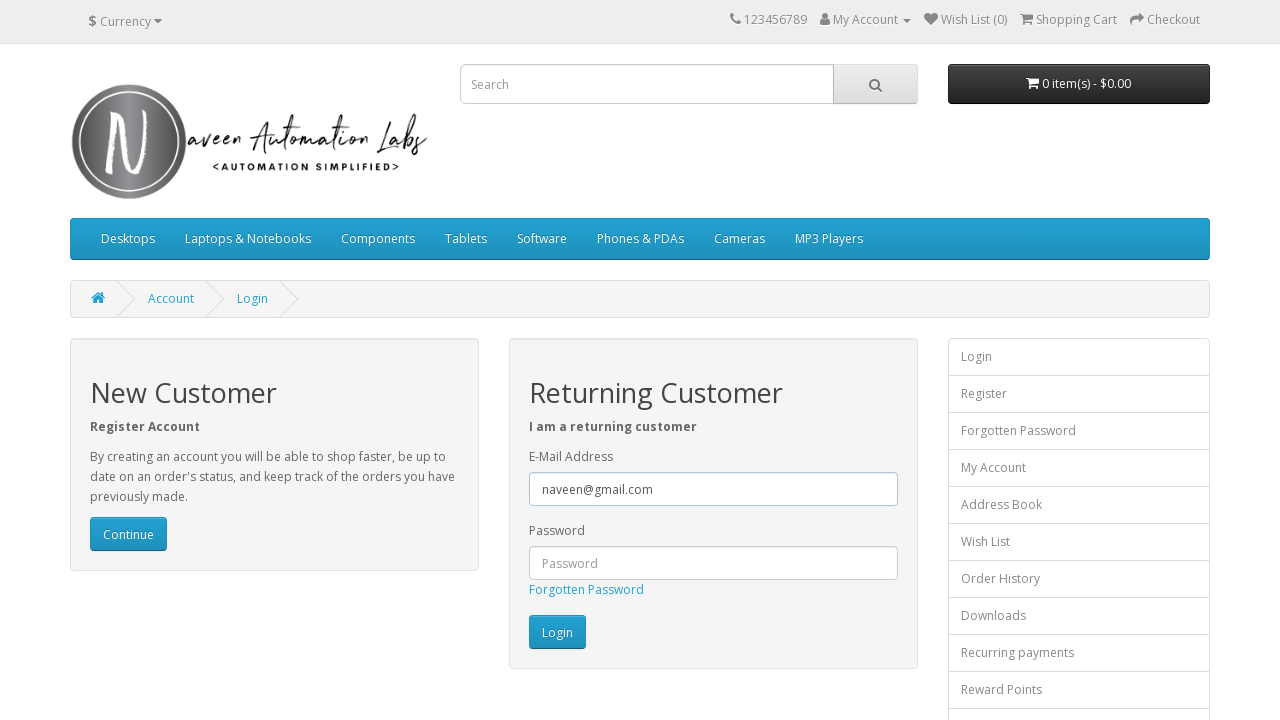

Refreshed page to simulate stale element reference
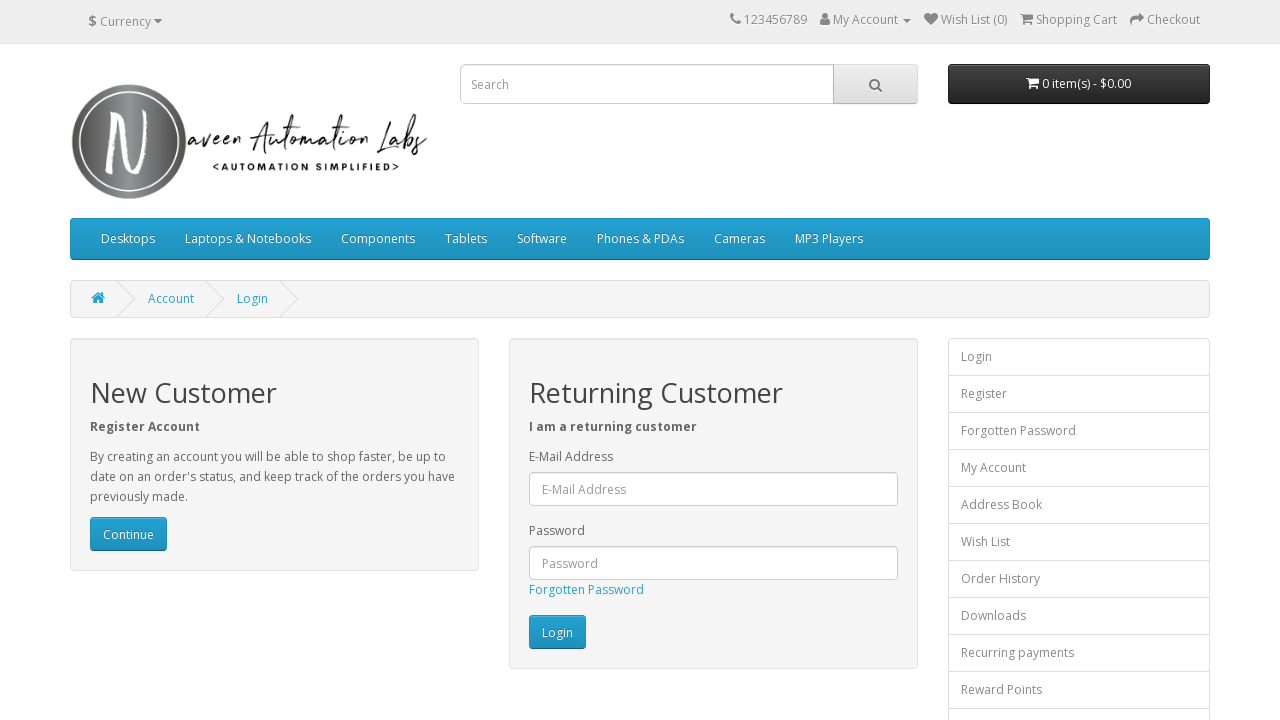

Filled email field with 'gurjeet@gmail.com' after page refresh on #input-email
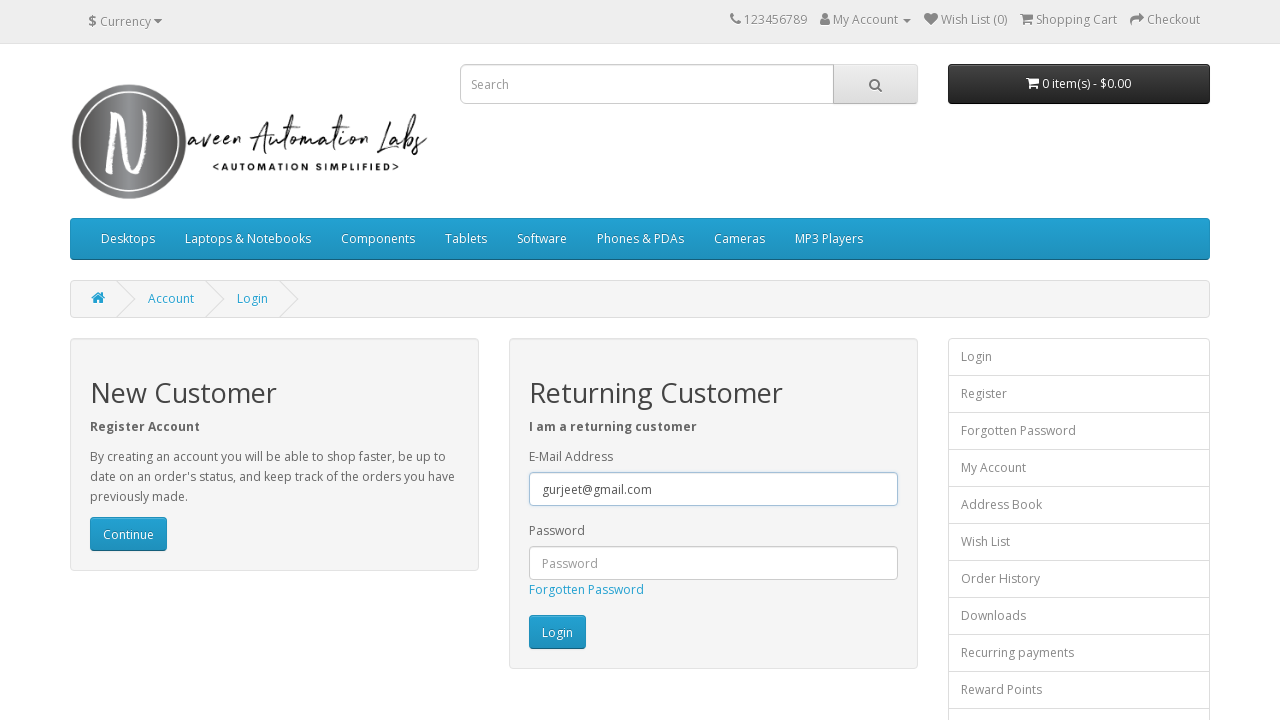

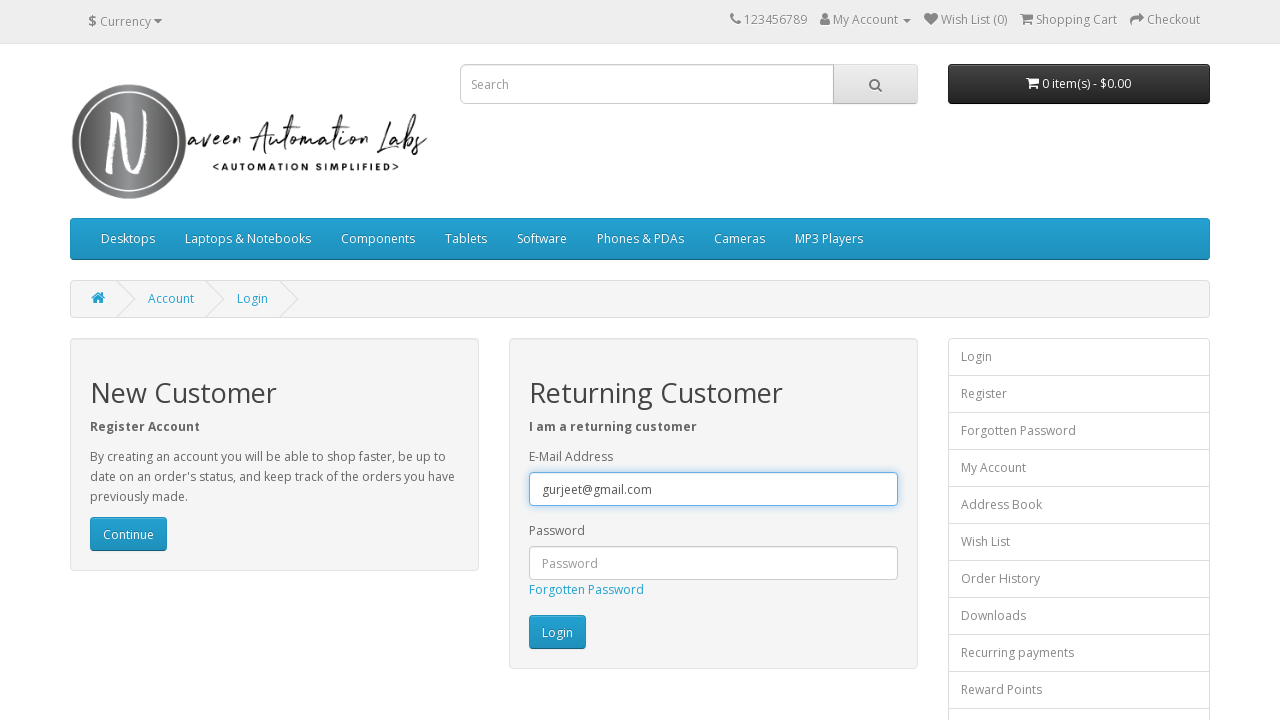